Tests dynamic element appearance by clicking a button and waiting for a paragraph element to appear with specific Polish text (duplicate of firstTest)

Starting URL: https://testeroprogramowania.github.io/selenium/wait2.html

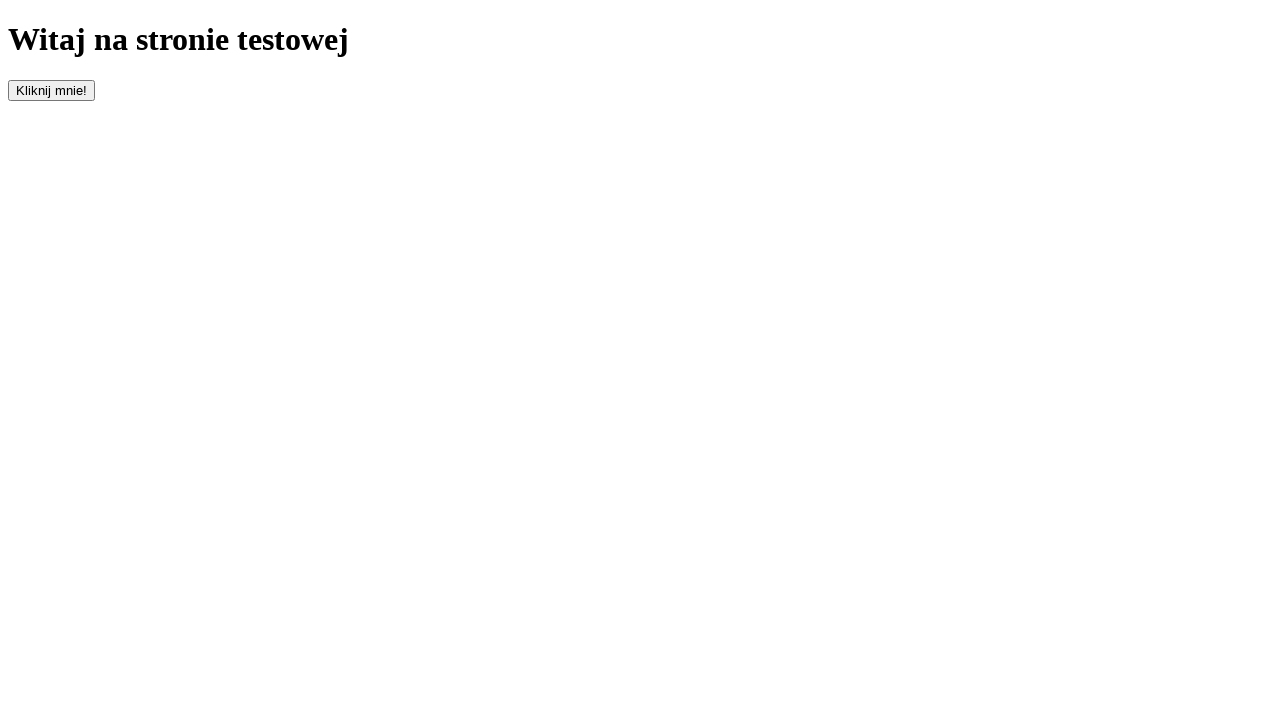

Clicked button with id 'clickOnMe' to trigger element appearance at (52, 90) on #clickOnMe
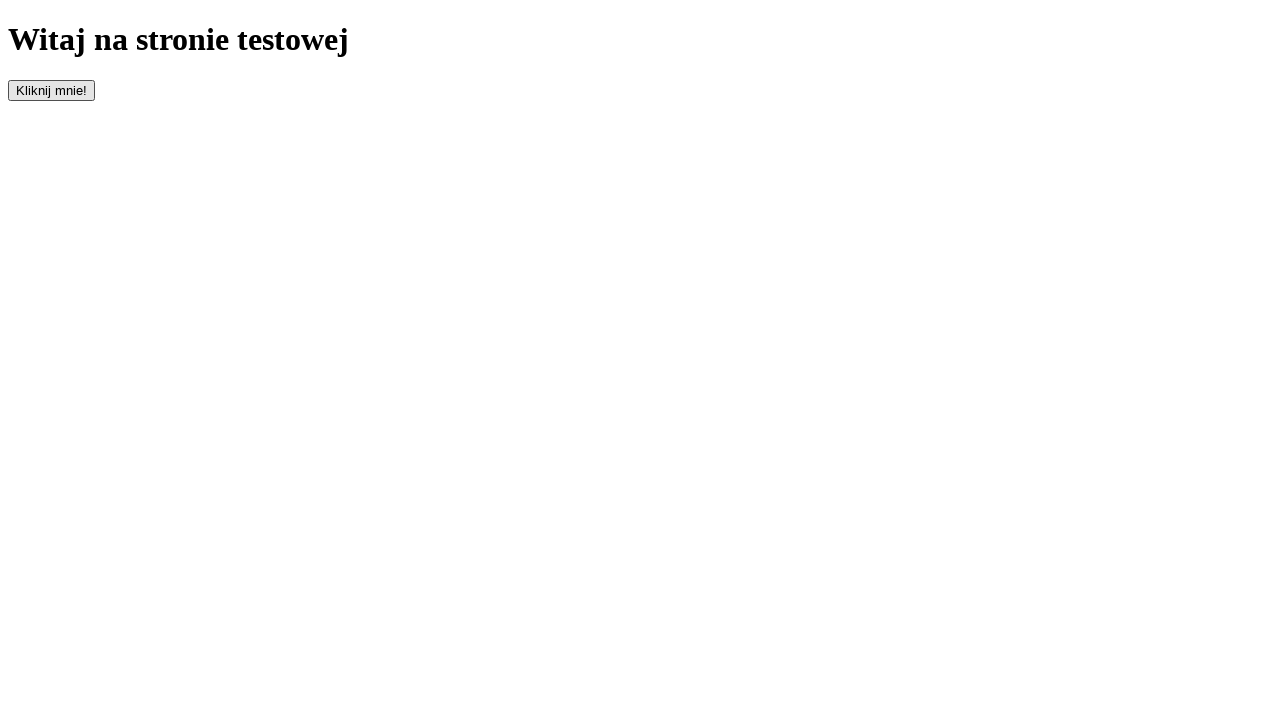

Waited for paragraph element to appear
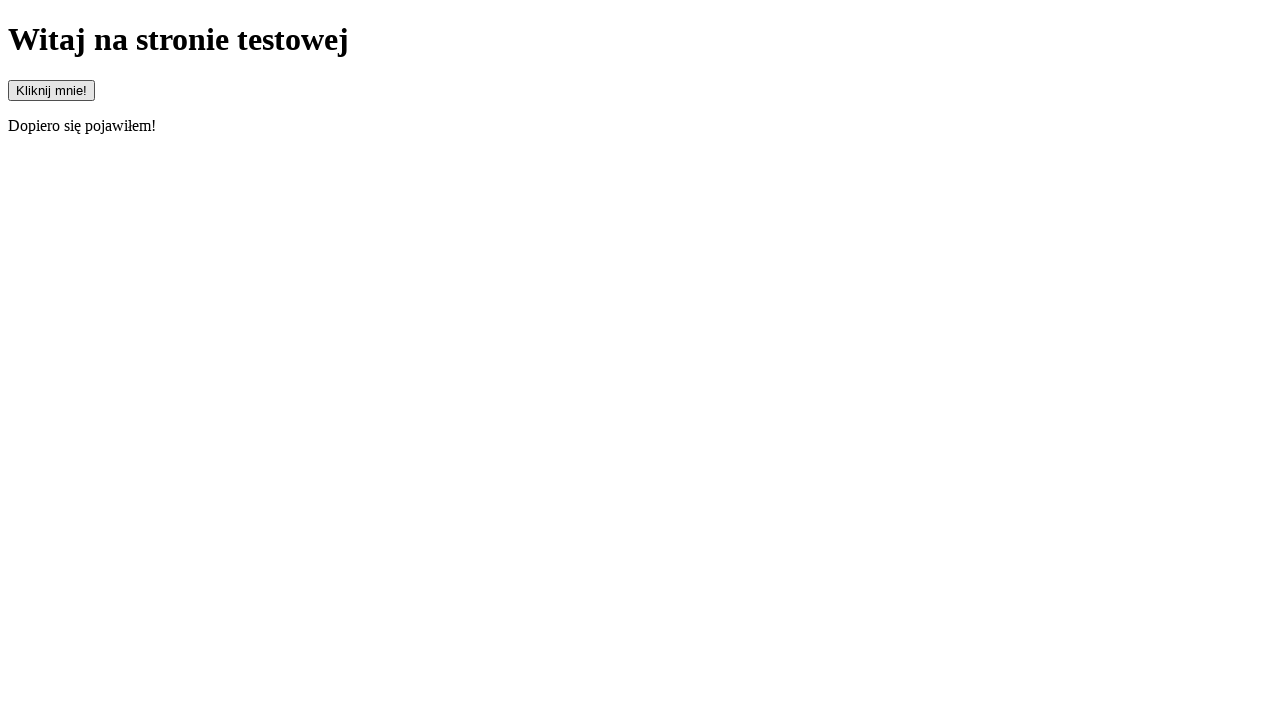

Retrieved paragraph text content
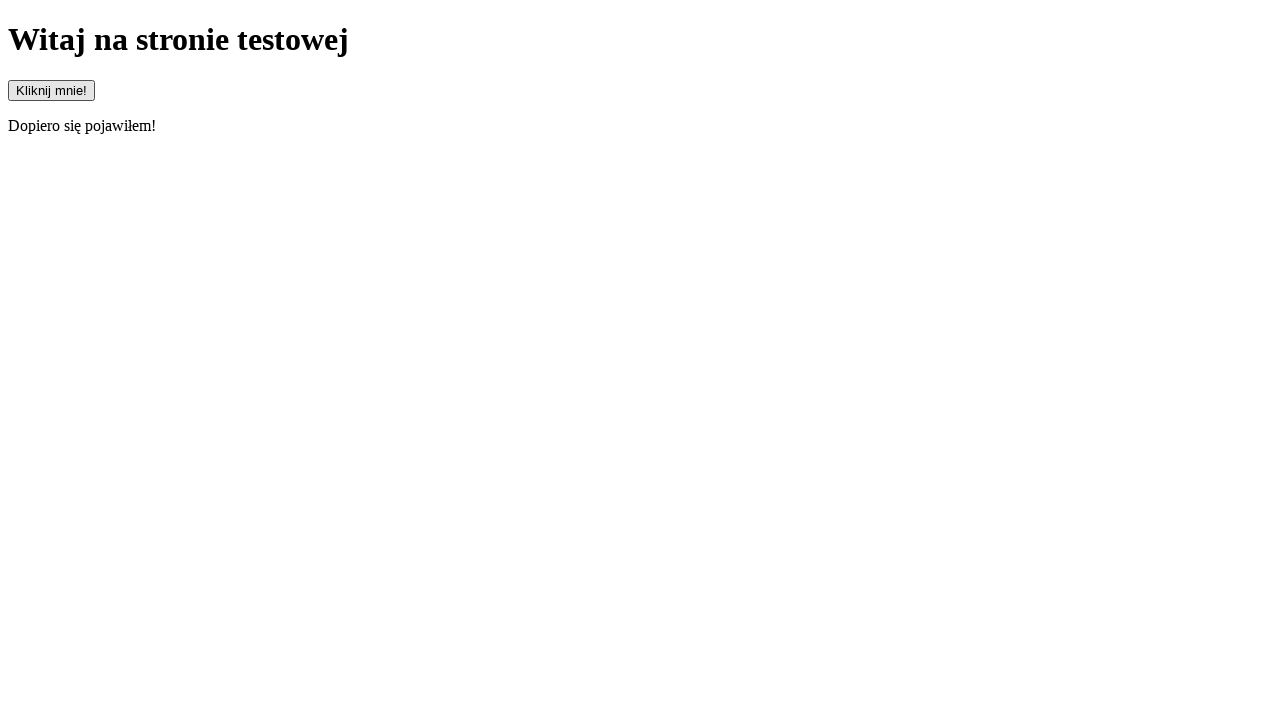

Verified paragraph text equals 'Dopiero się pojawiłem!'
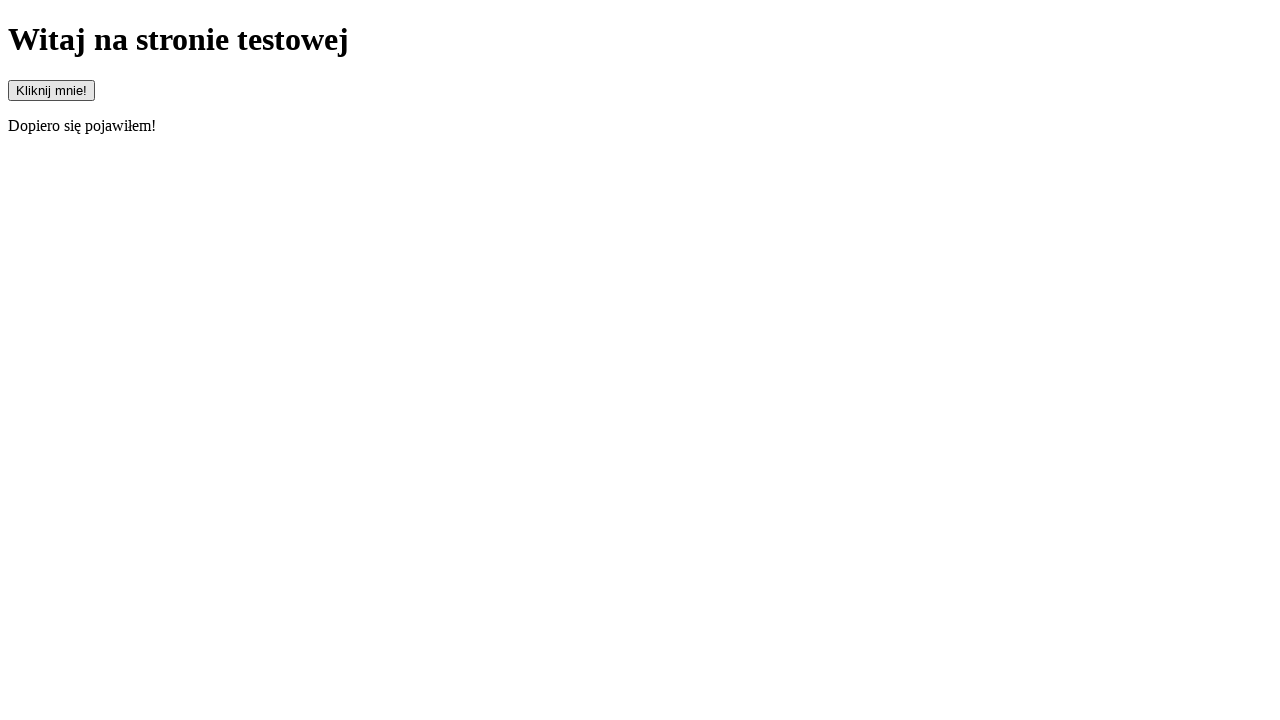

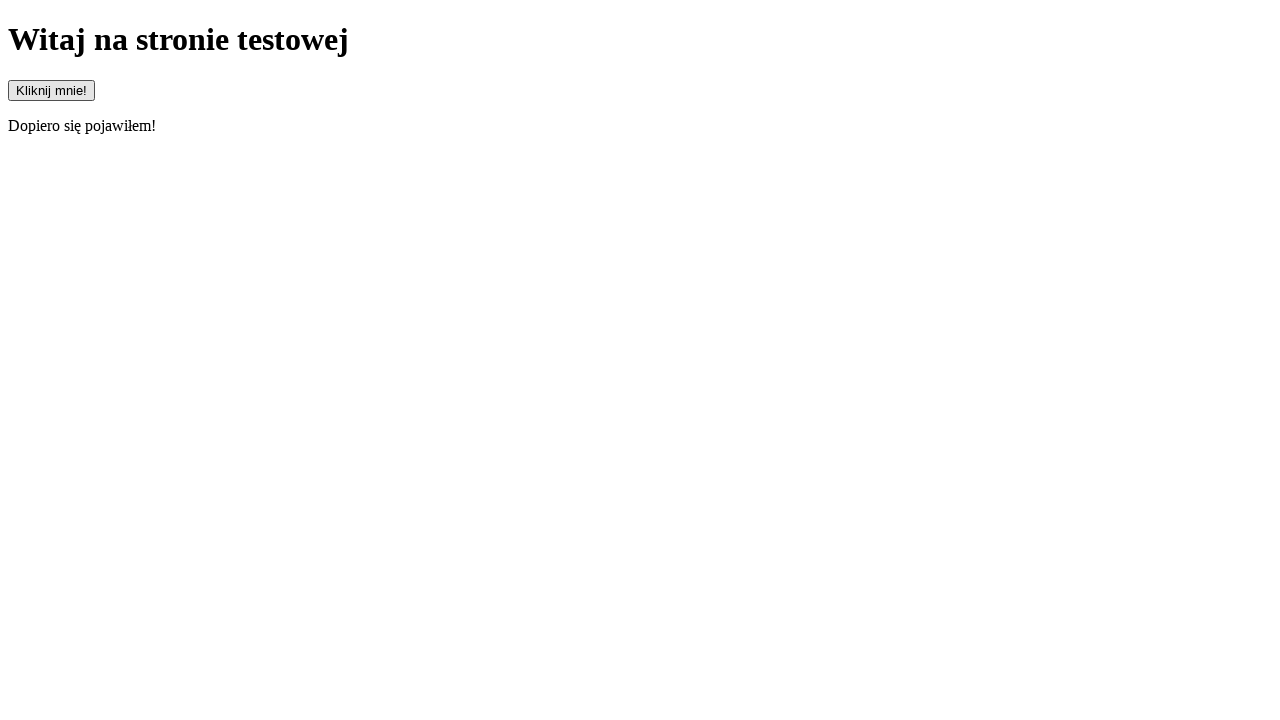